Tests dynamic element addition and removal by clicking Add Element button to create a Delete button, then clicking Delete to remove it

Starting URL: https://the-internet.herokuapp.com/add_remove_elements/

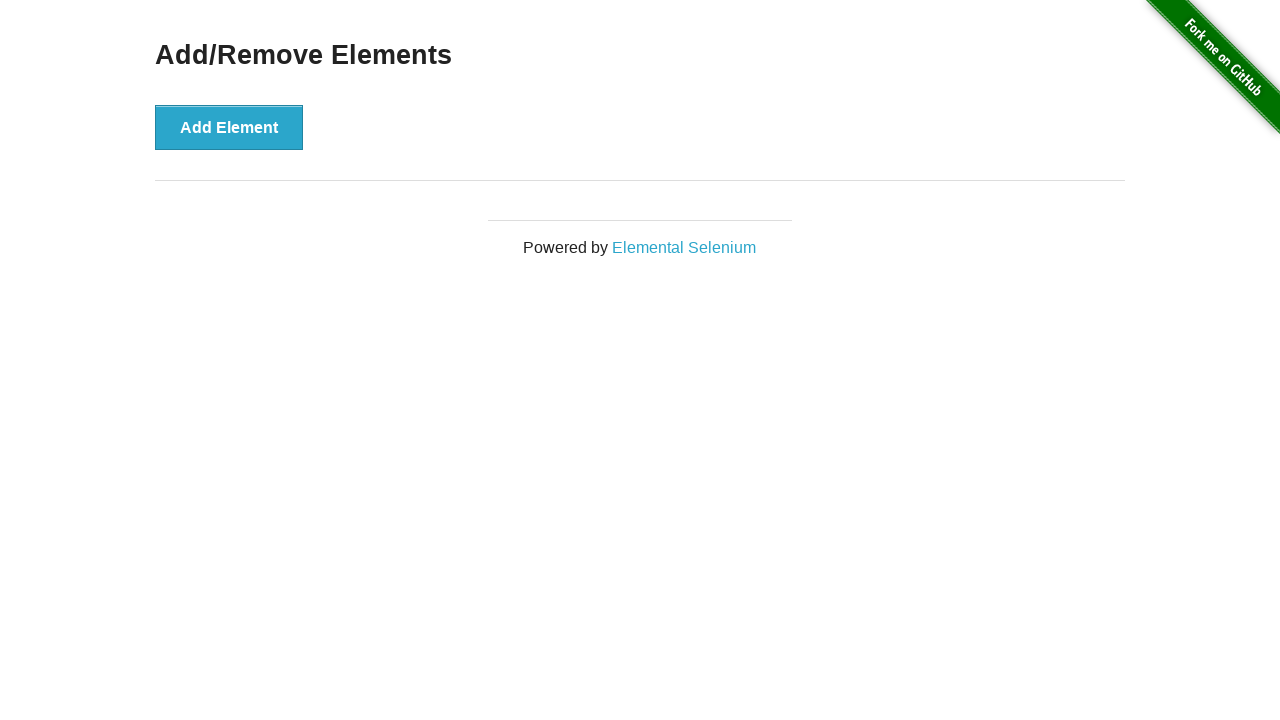

Clicked Add Element button to create Delete button at (229, 127) on xpath=//button
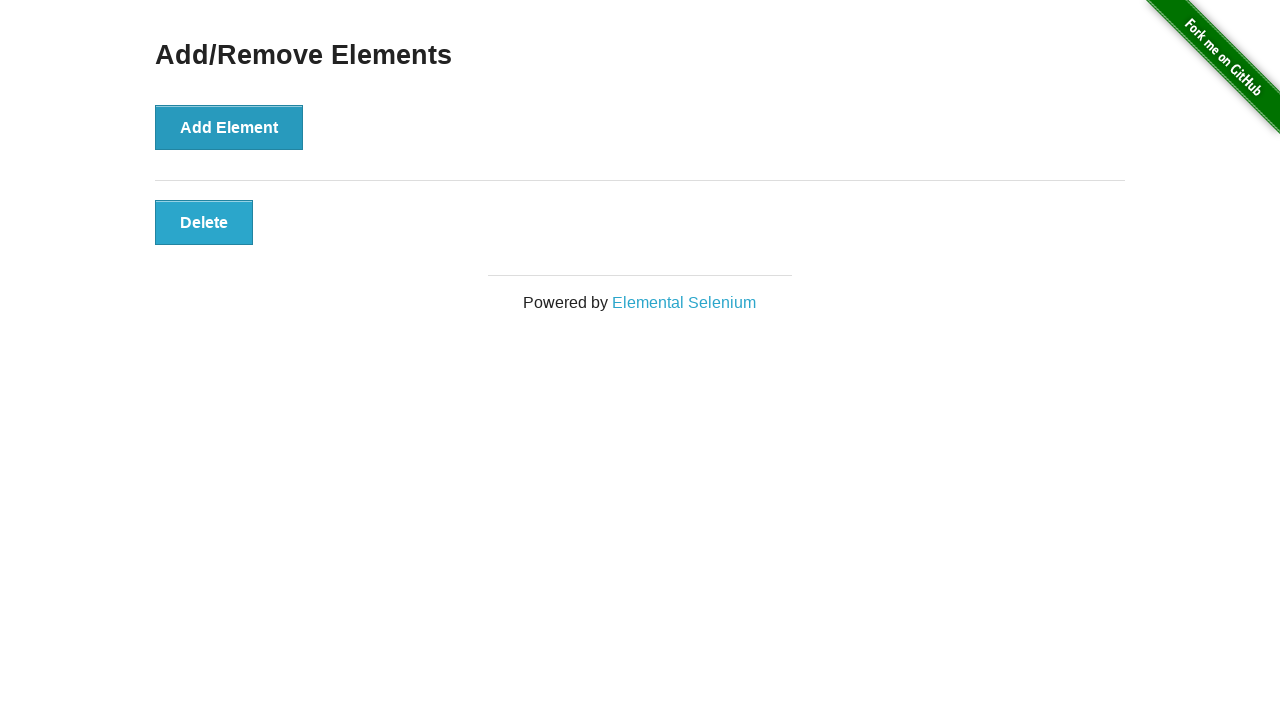

Verified Delete button is visible
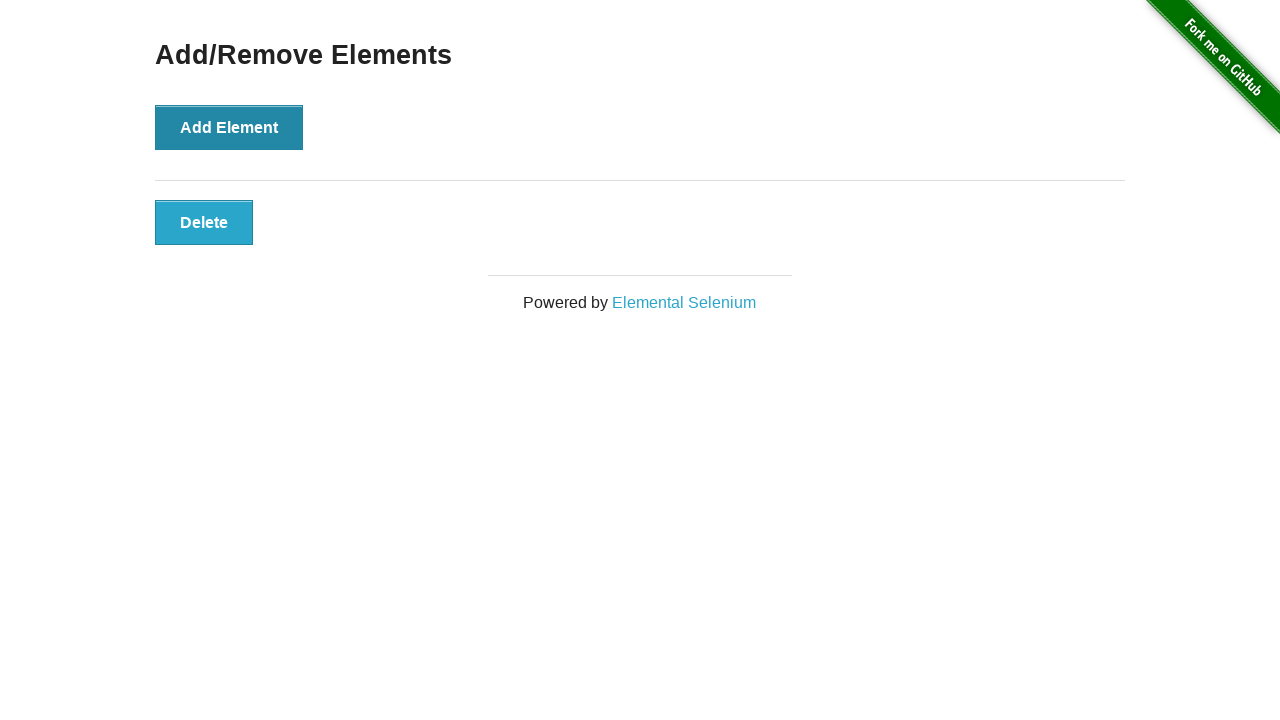

Clicked Delete button to remove element at (204, 222) on xpath=//button[@class]
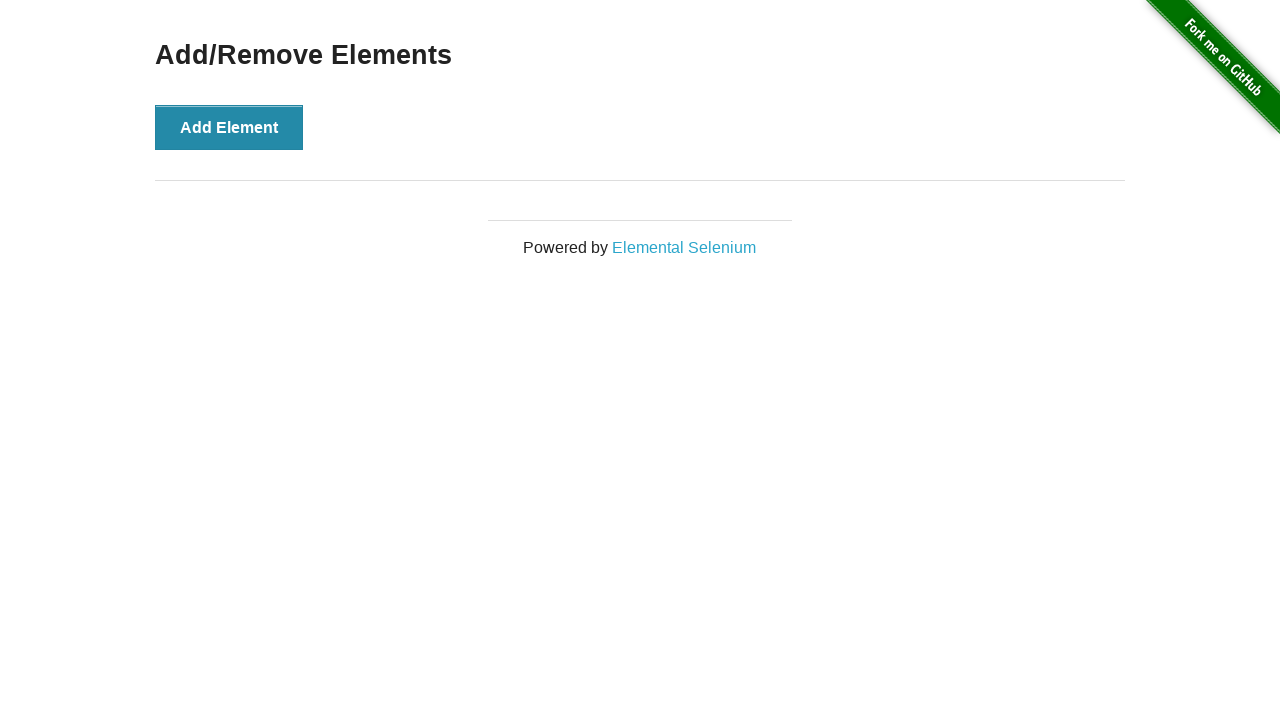

Verified Delete button is no longer visible
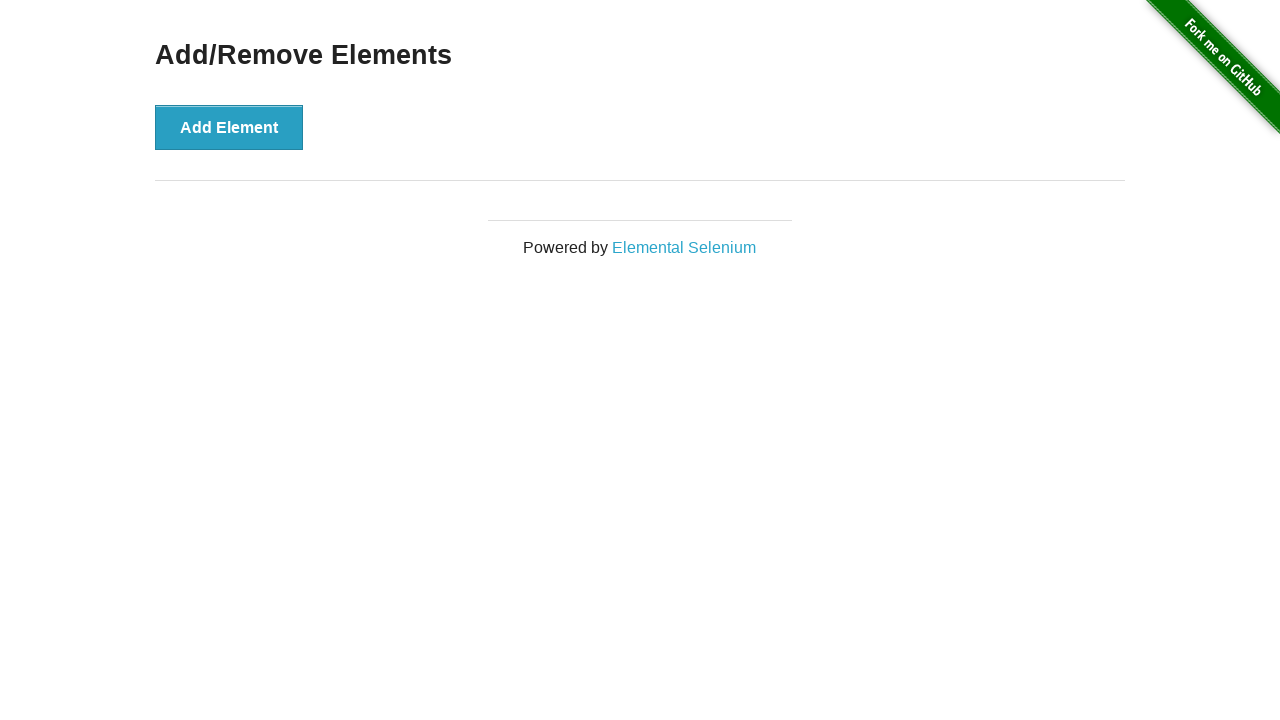

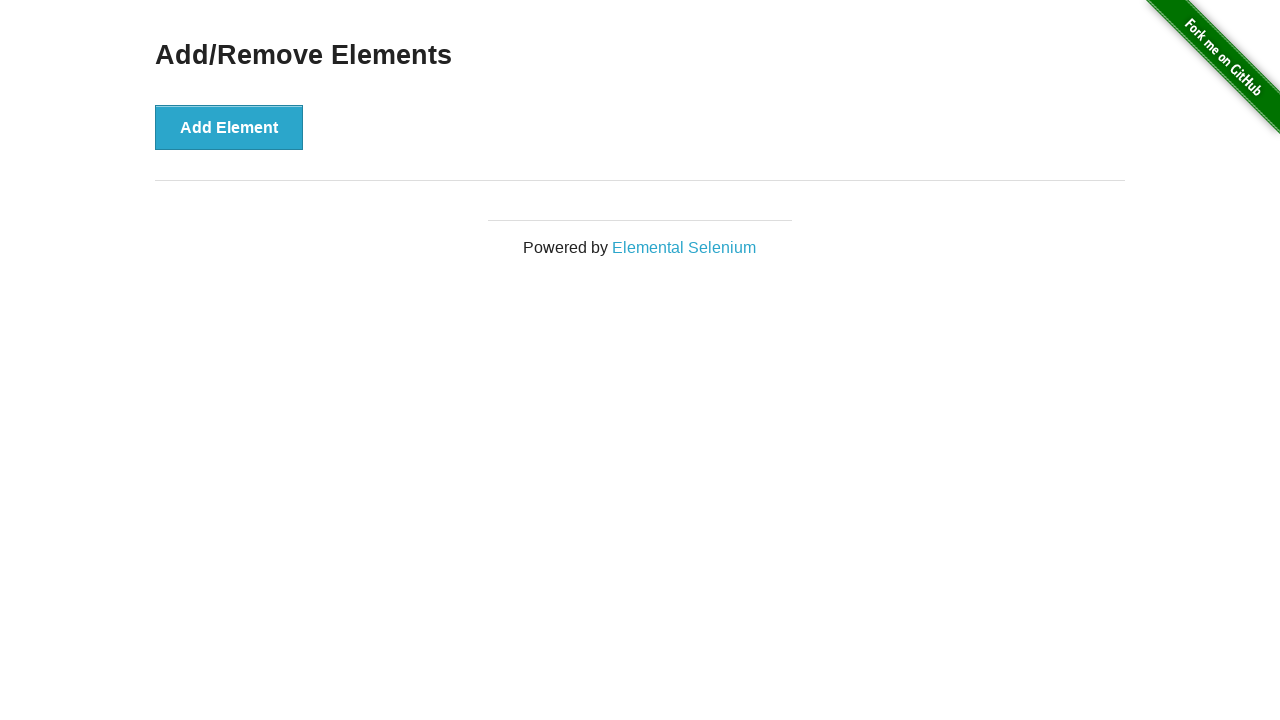